Navigates to the Python 2.7.12 download page and clicks on the Windows x86-64 MSI installer download link to initiate a file download.

Starting URL: https://www.python.org/downloads/release/python-2712/

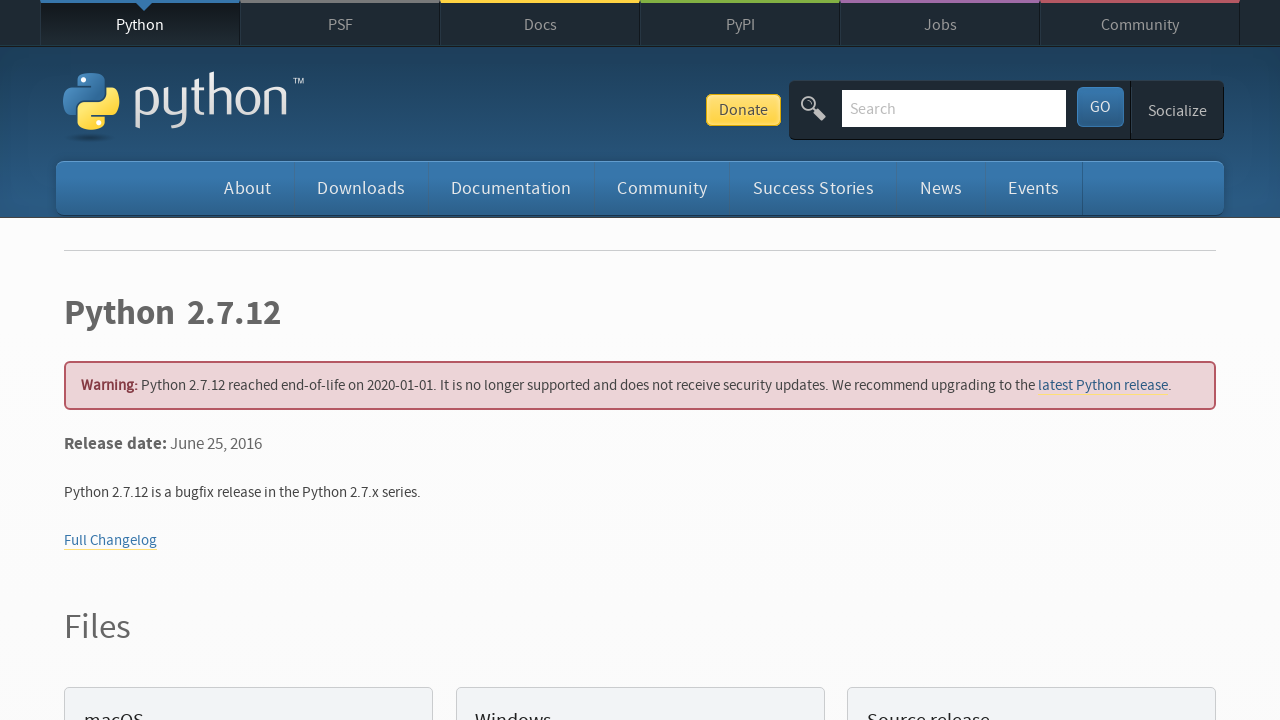

Clicked on Windows x86-64 MSI installer download link at (162, 360) on text=Windows x86-64 MSI installer
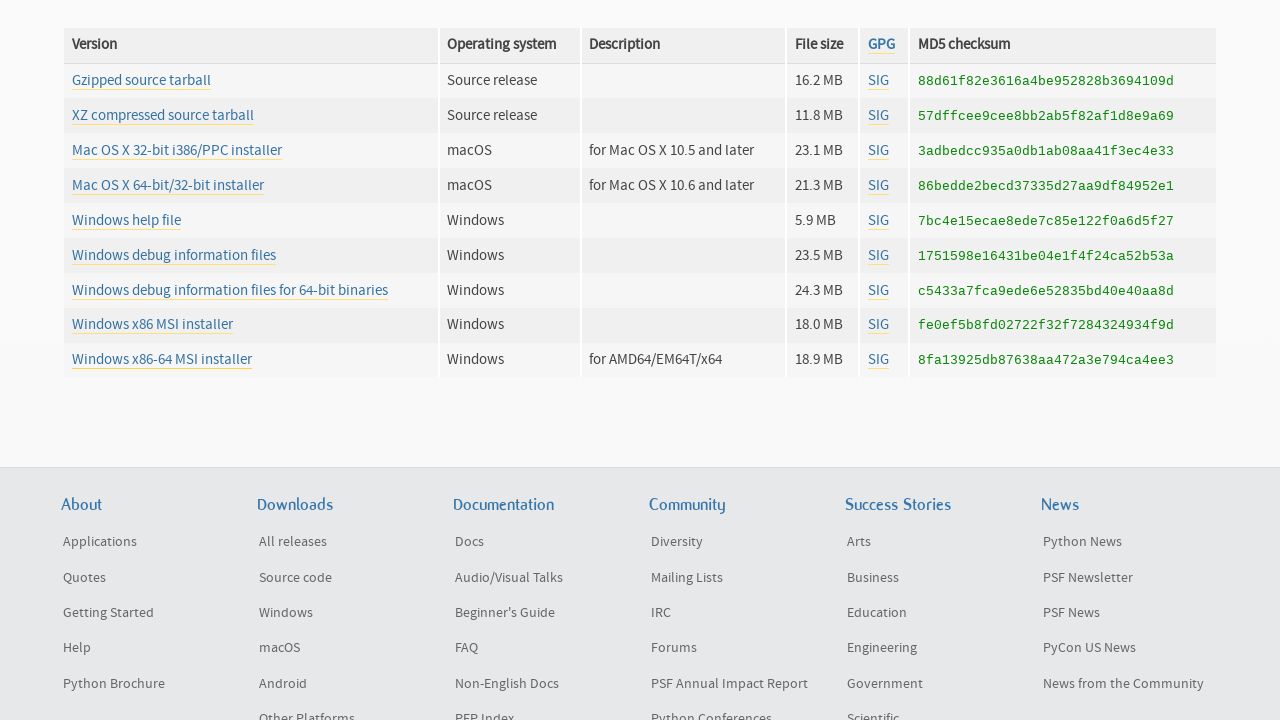

Waited 2 seconds for download to initiate
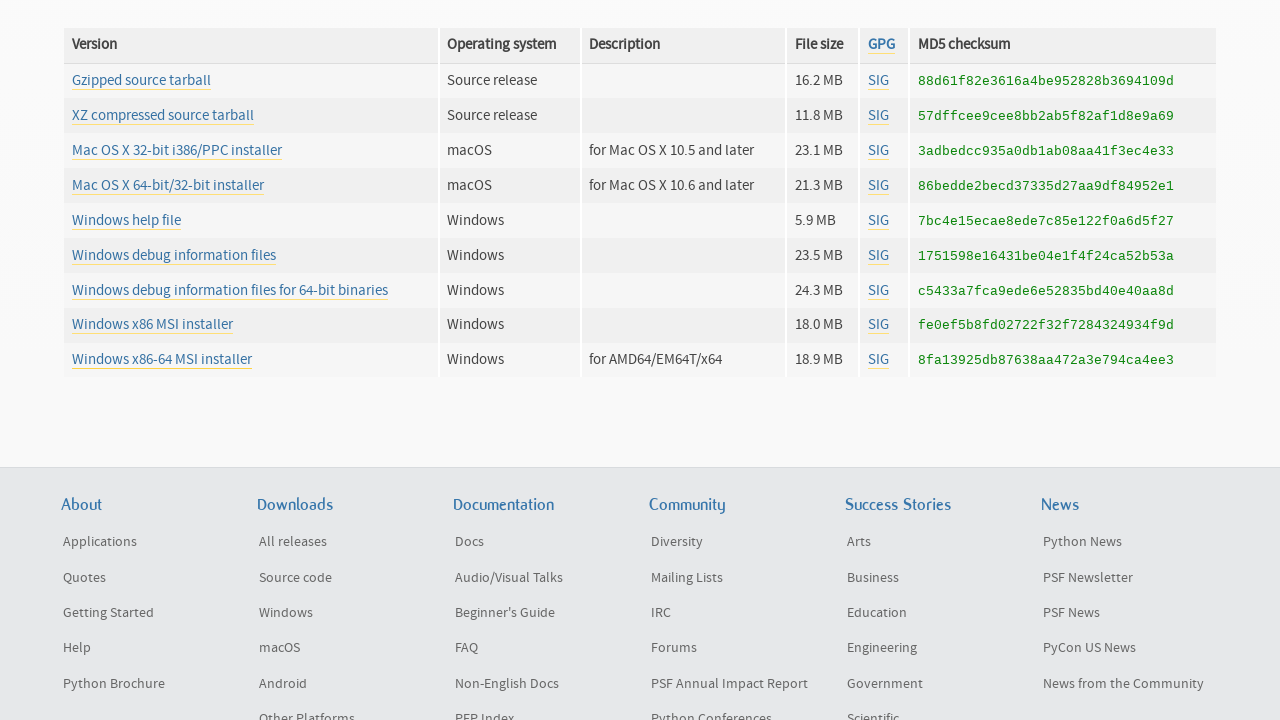

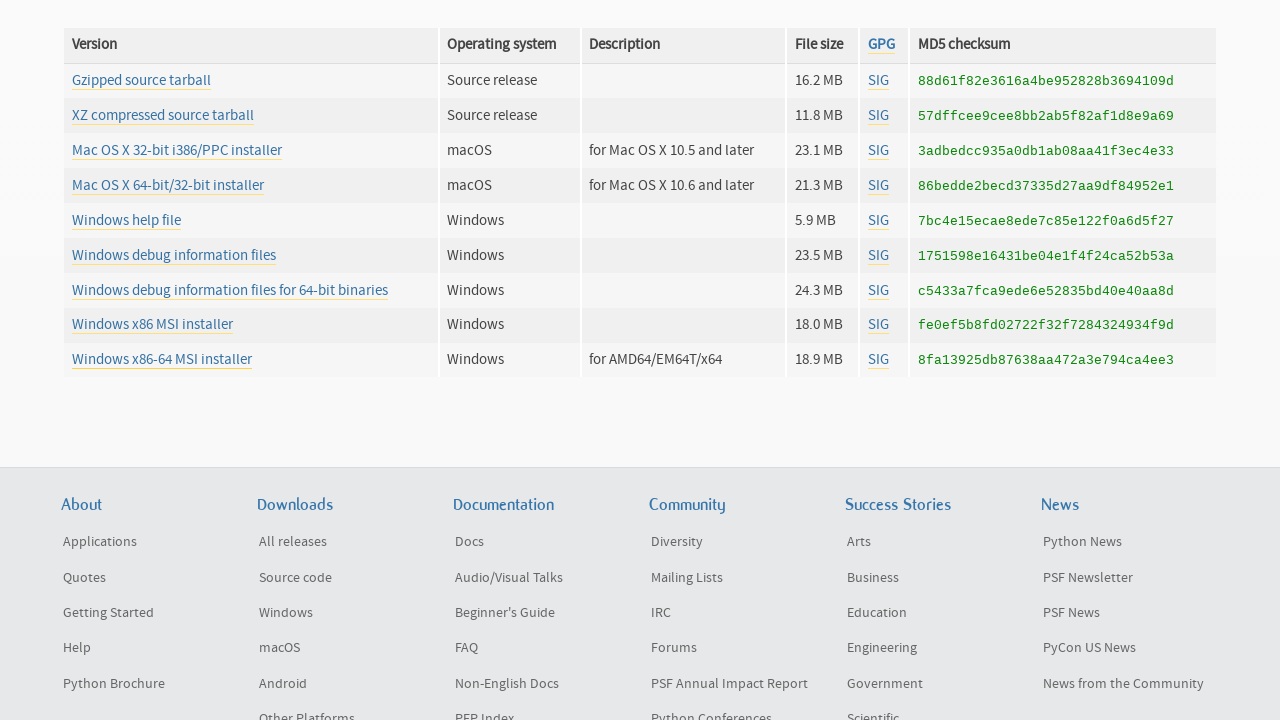